Navigates to the WebdriverIO homepage and clicks on the API link in the navigation to access the API documentation page.

Starting URL: https://webdriver.io

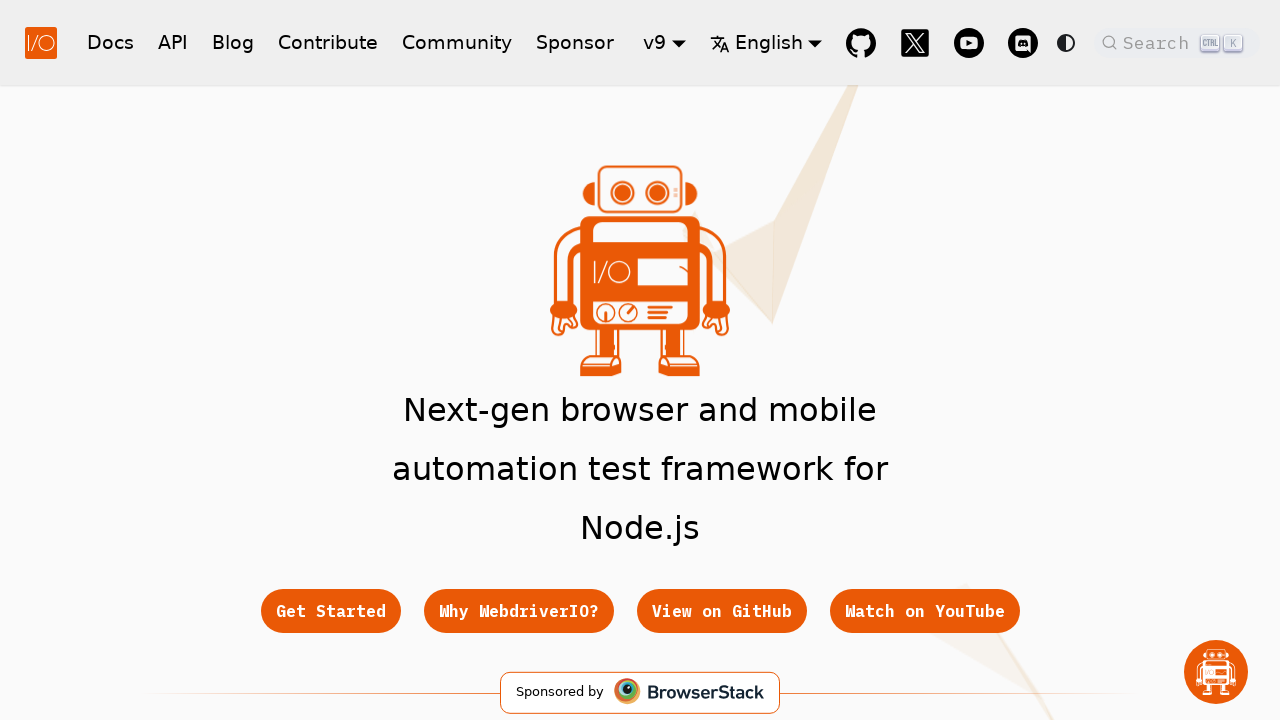

Navigated to WebdriverIO homepage
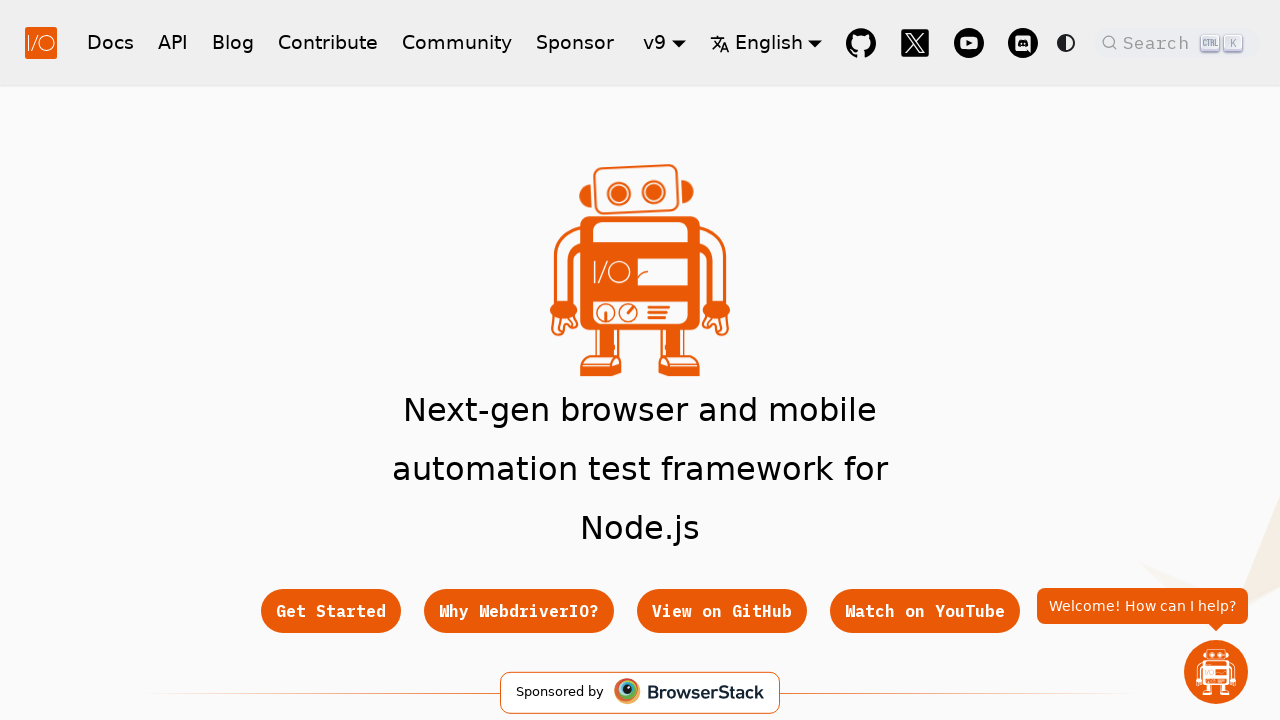

Clicked on the API link in the navigation at (173, 42) on a:text('API')
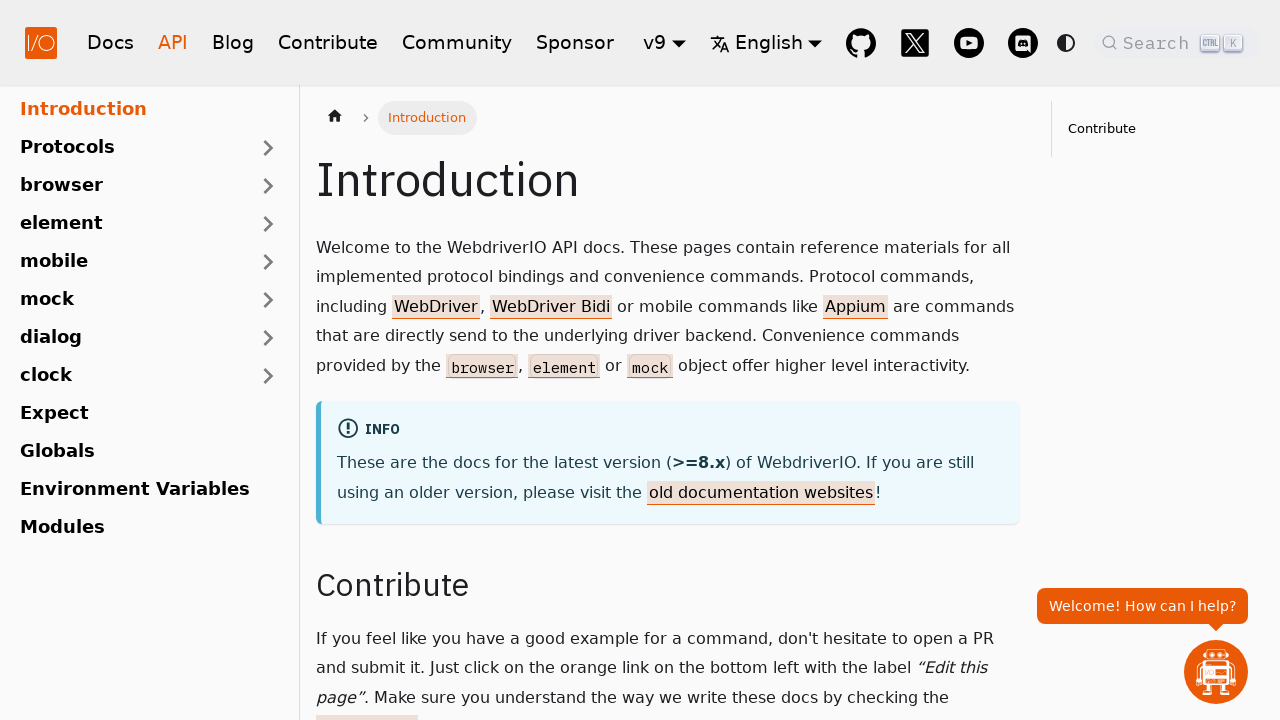

API documentation page loaded and network idle
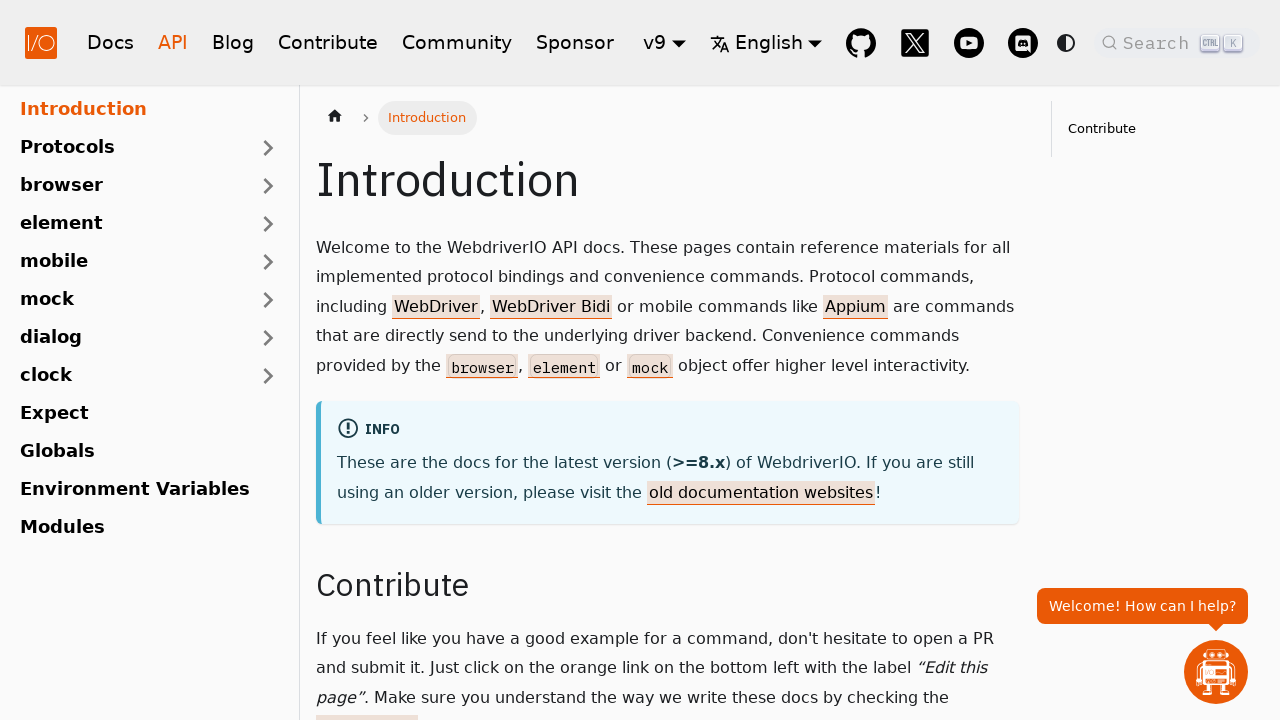

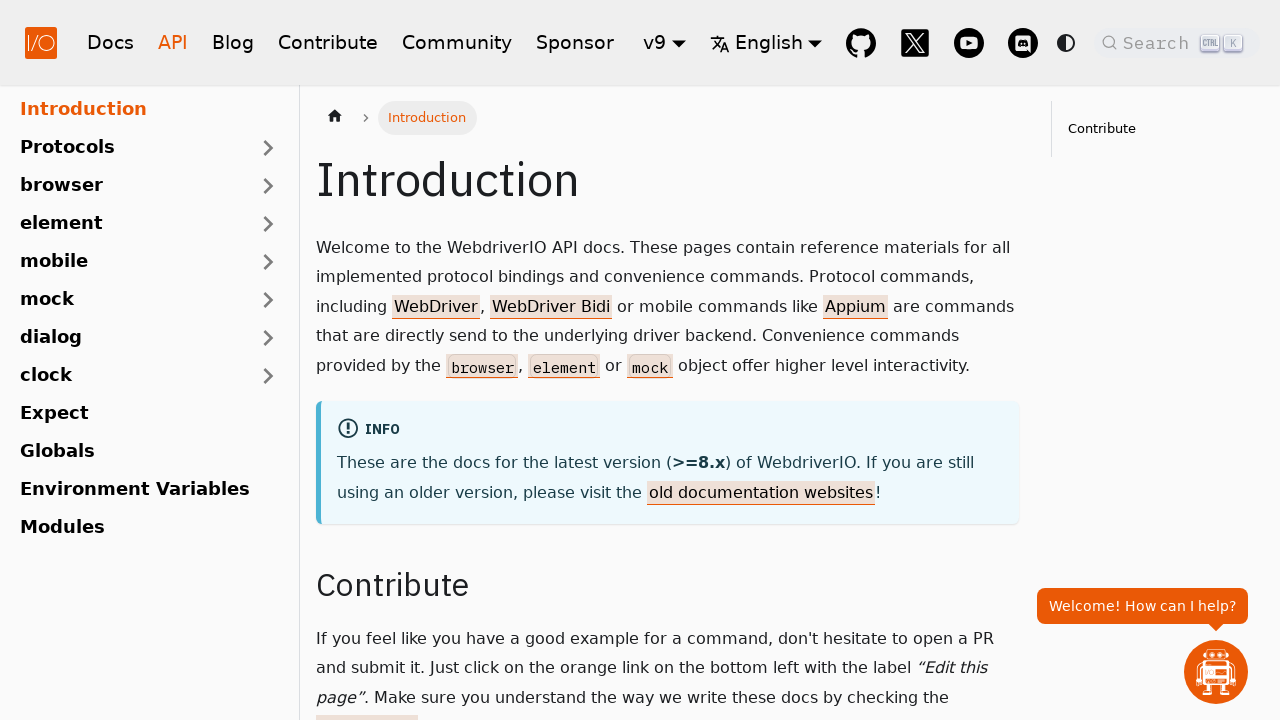